Tests complete form submission by filling all required fields, selecting options, and submitting the form

Starting URL: https://cac-tat.s3.eu-central-1.amazonaws.com/index.html

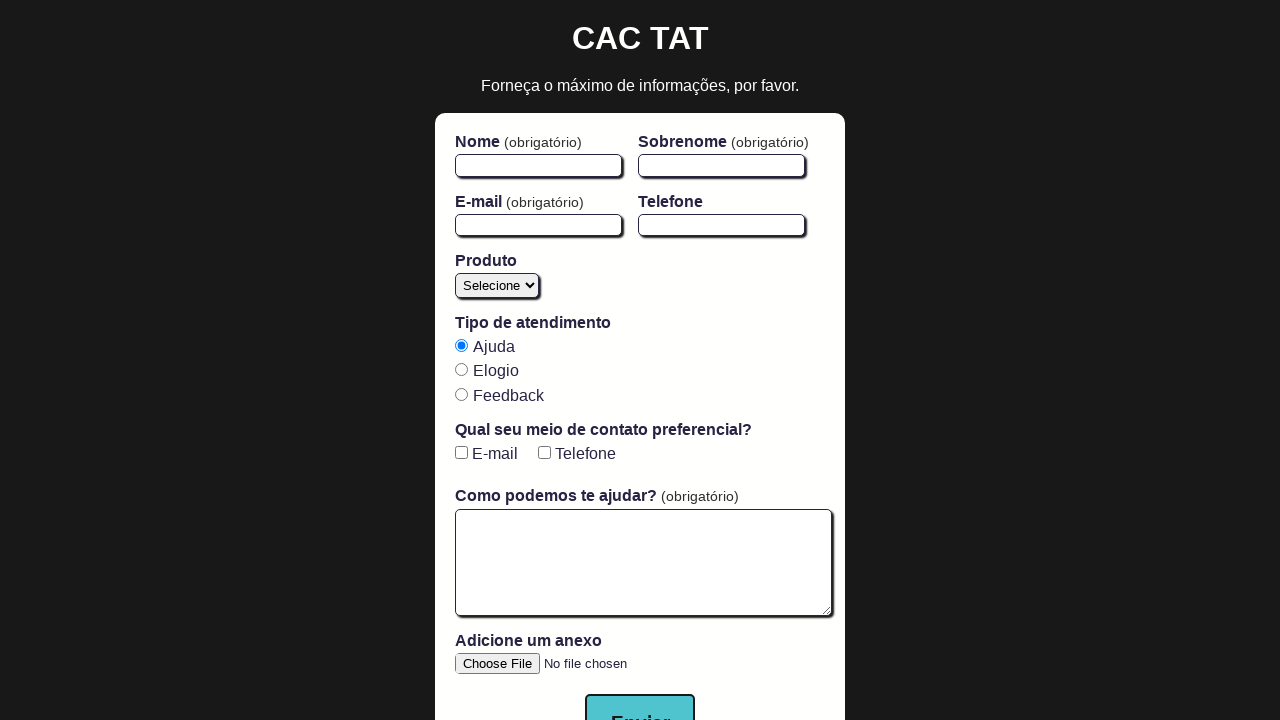

Navigated to form page
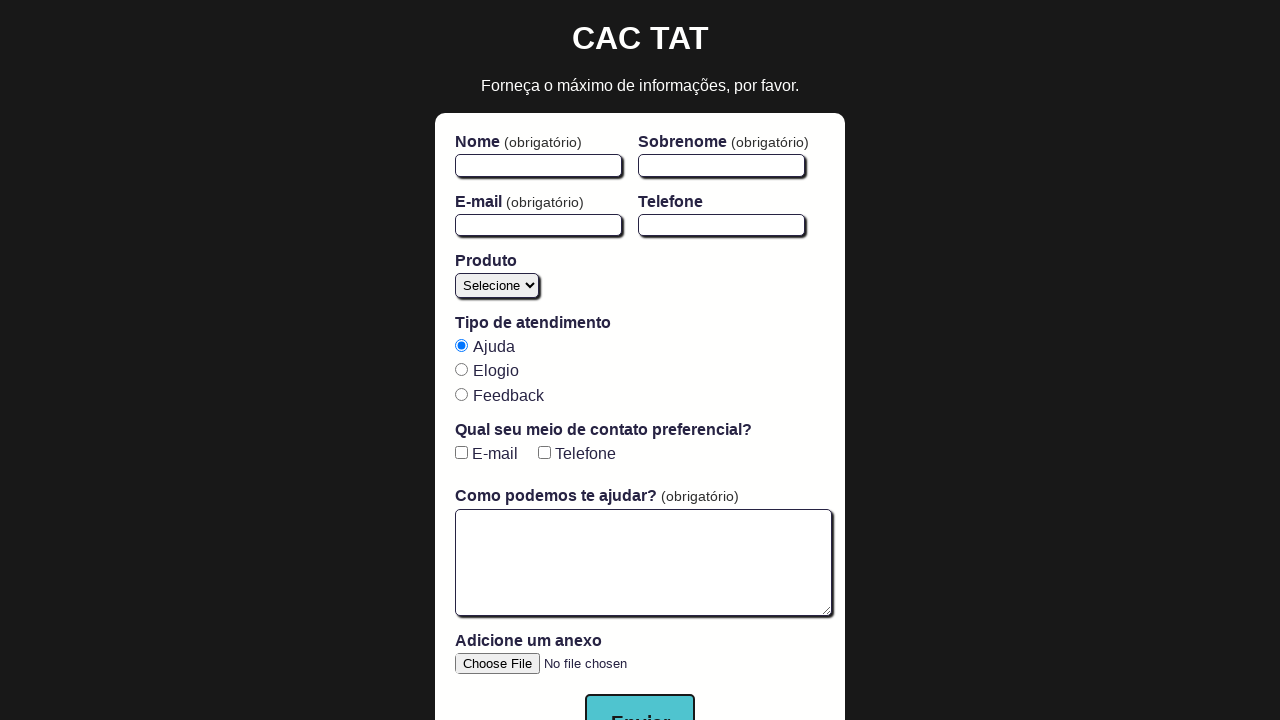

Filled first name field with 'João' on #firstName
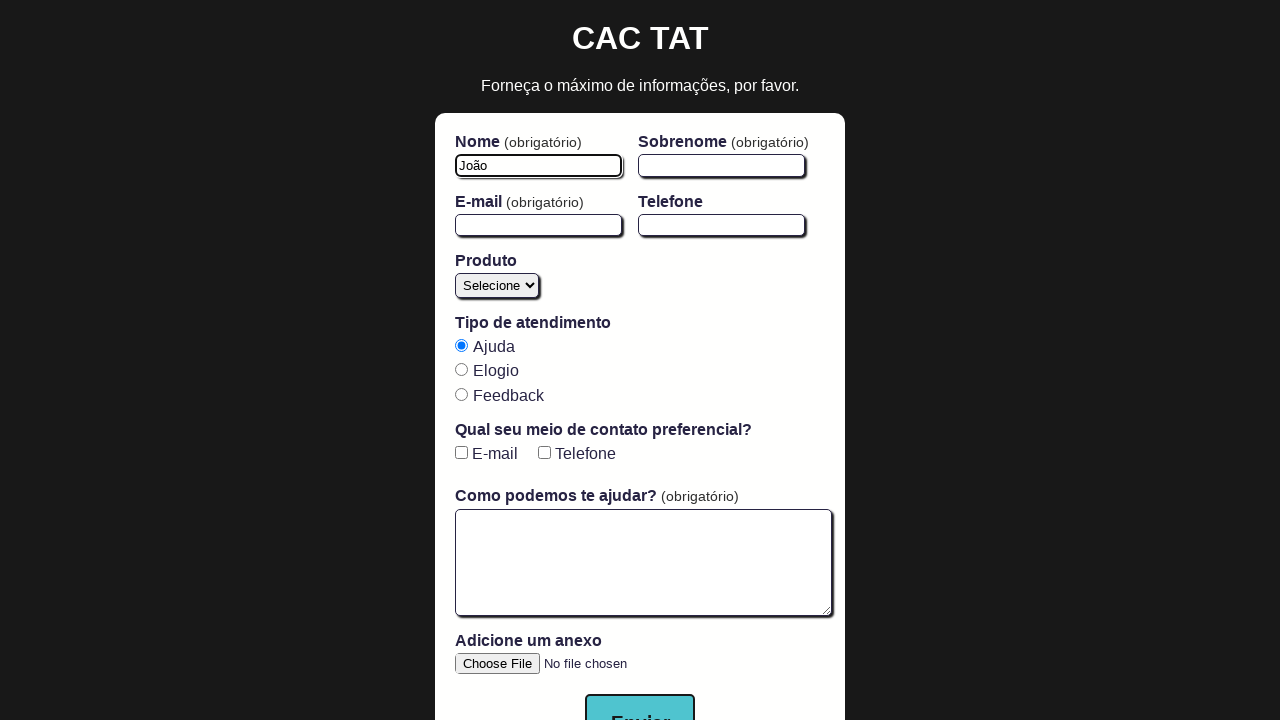

Filled last name field with 'Silva' on #lastName
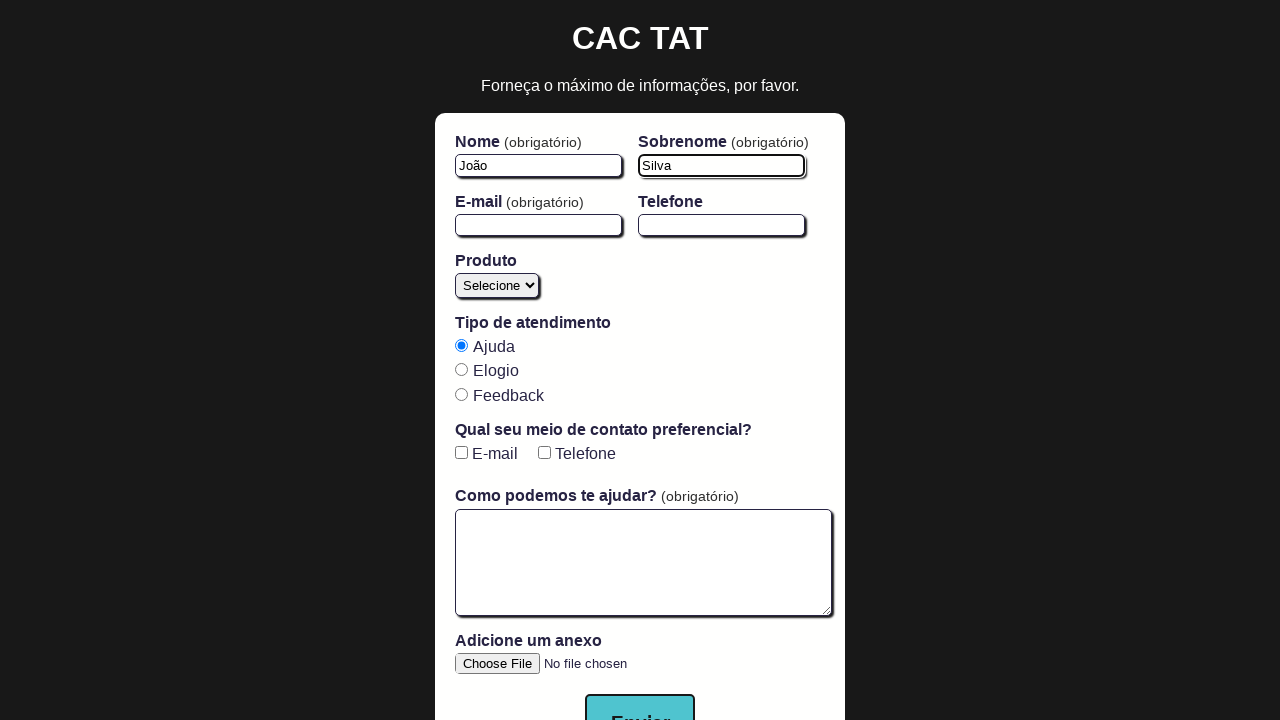

Filled email field with 'joao.silva@example.com' on #email
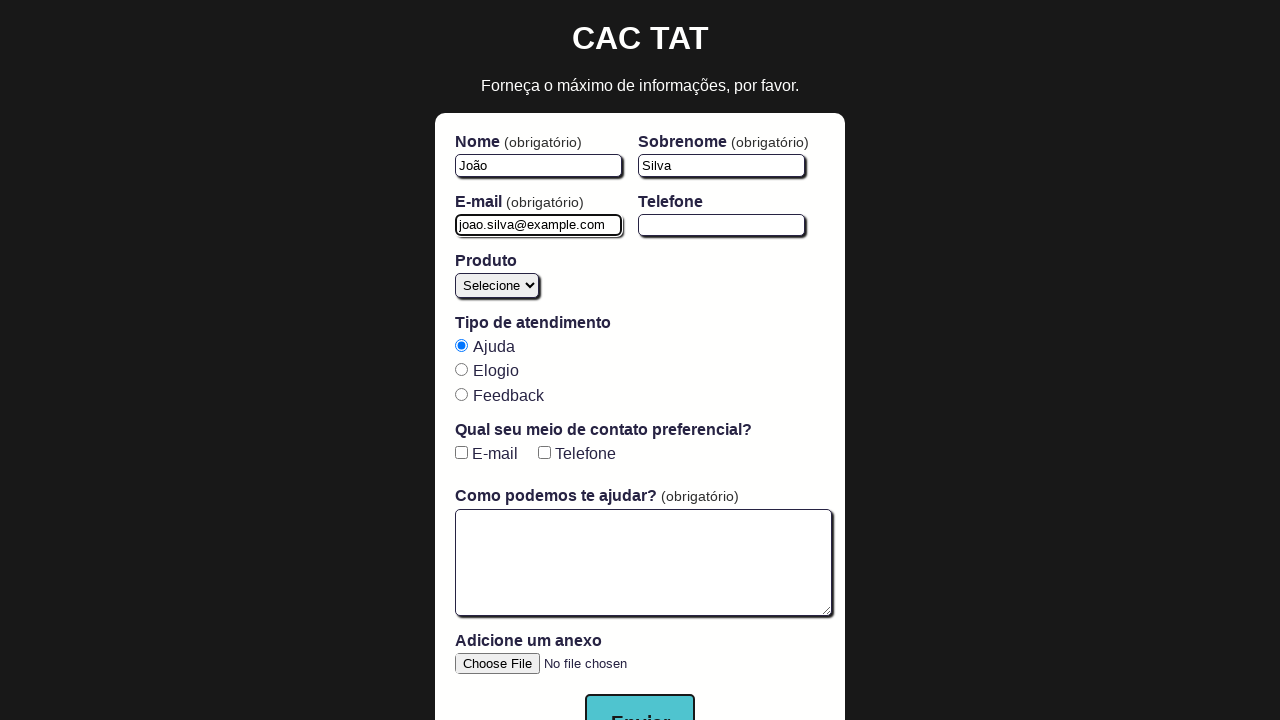

Selected 'Cursos' from product dropdown on #product
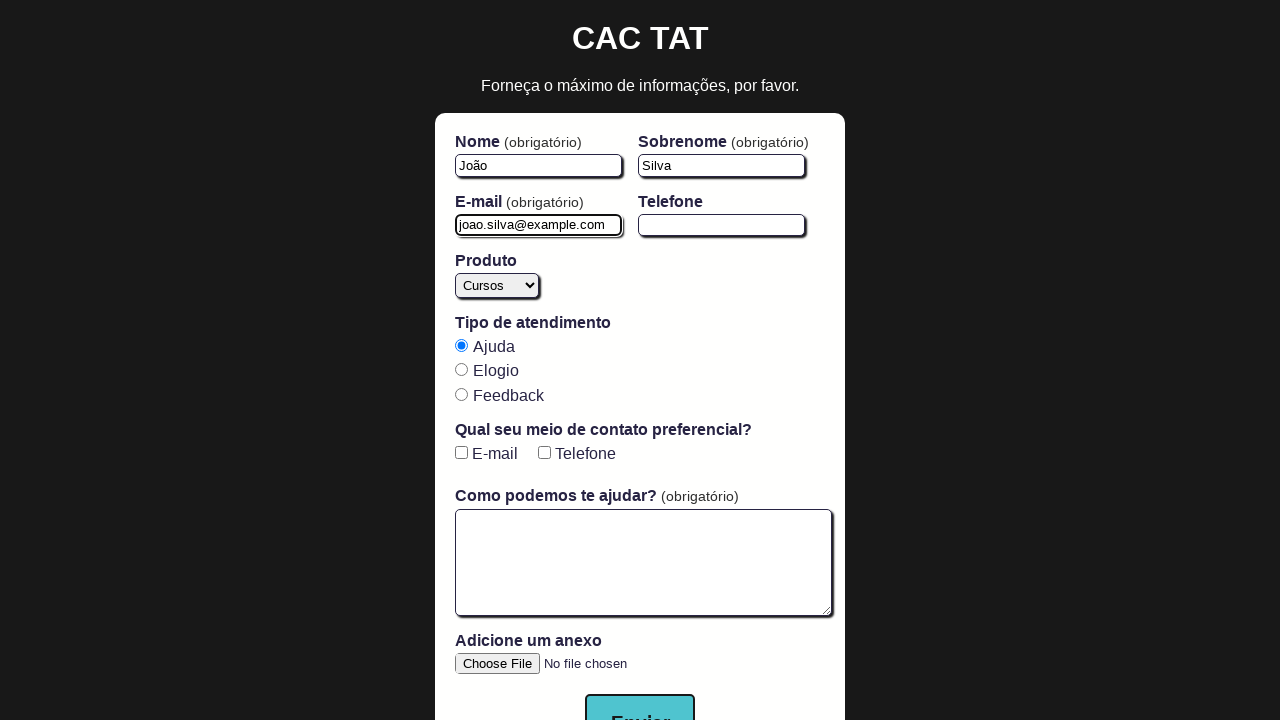

Selected 'feedback' as service type at (461, 394) on input[name='atendimento-tat'][value='feedback']
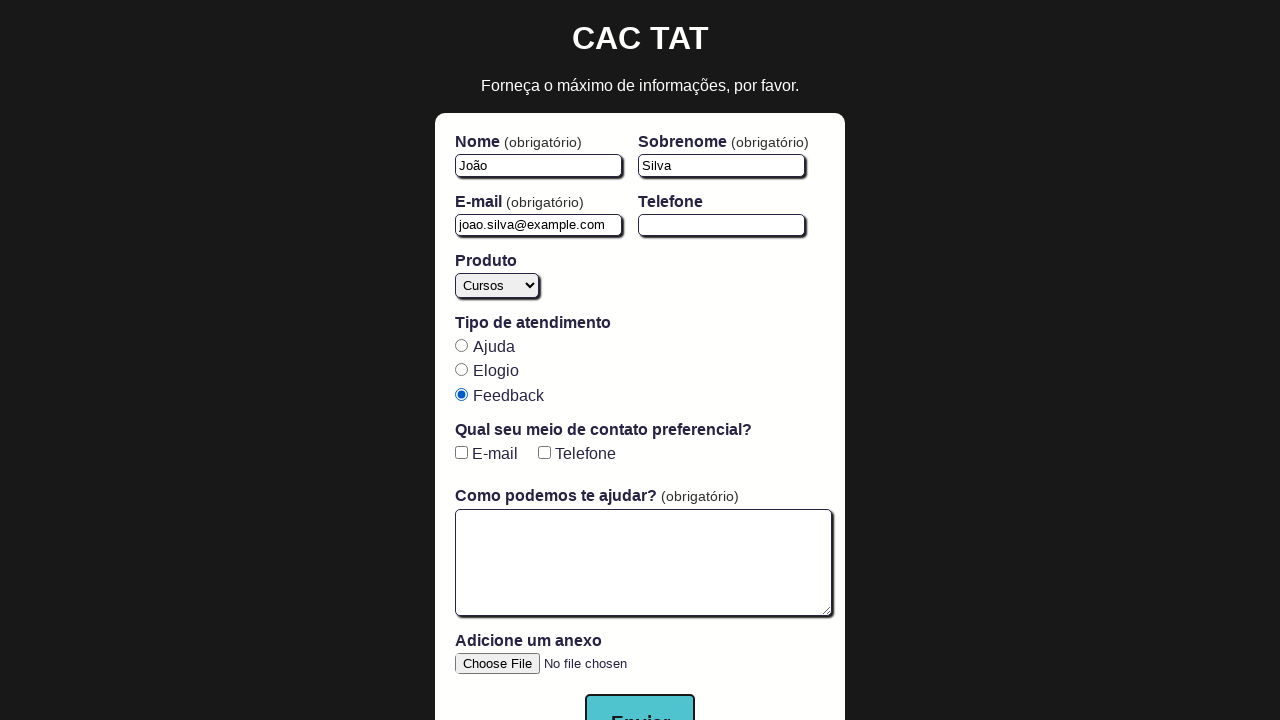

Checked email checkbox for contact preference at (461, 453) on #email-checkbox
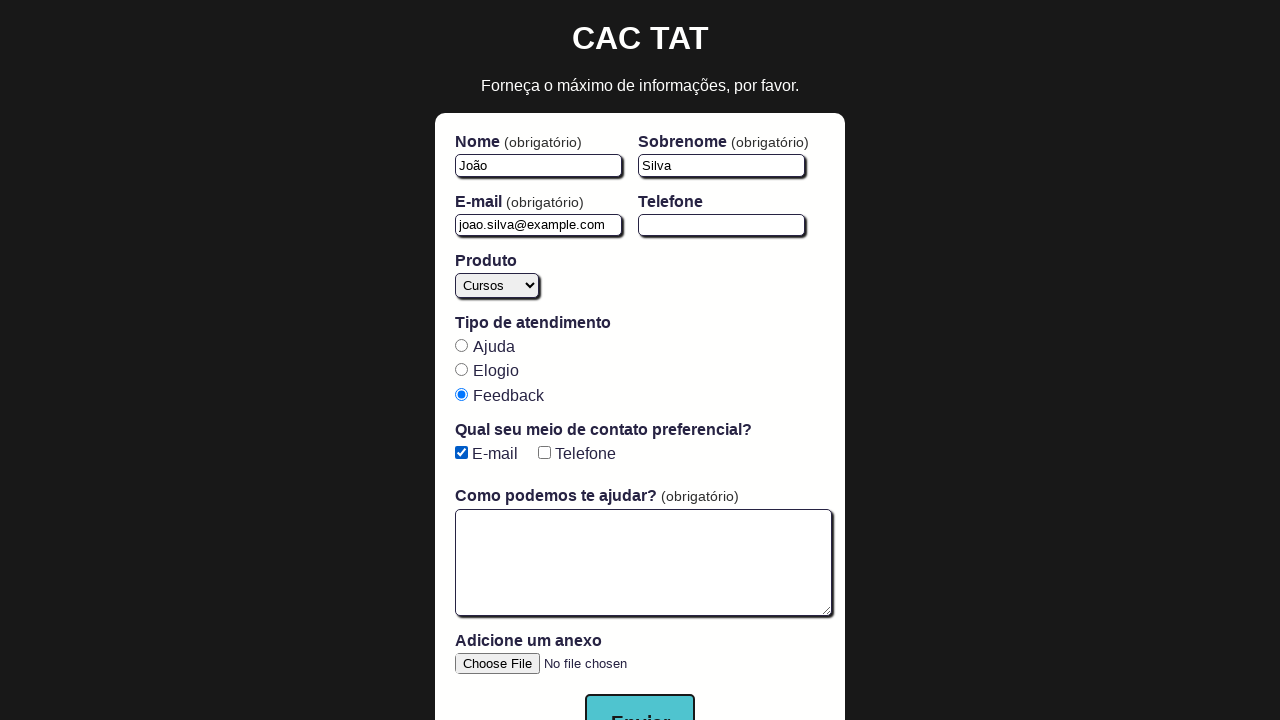

Filled help text area with course information request on #open-text-area
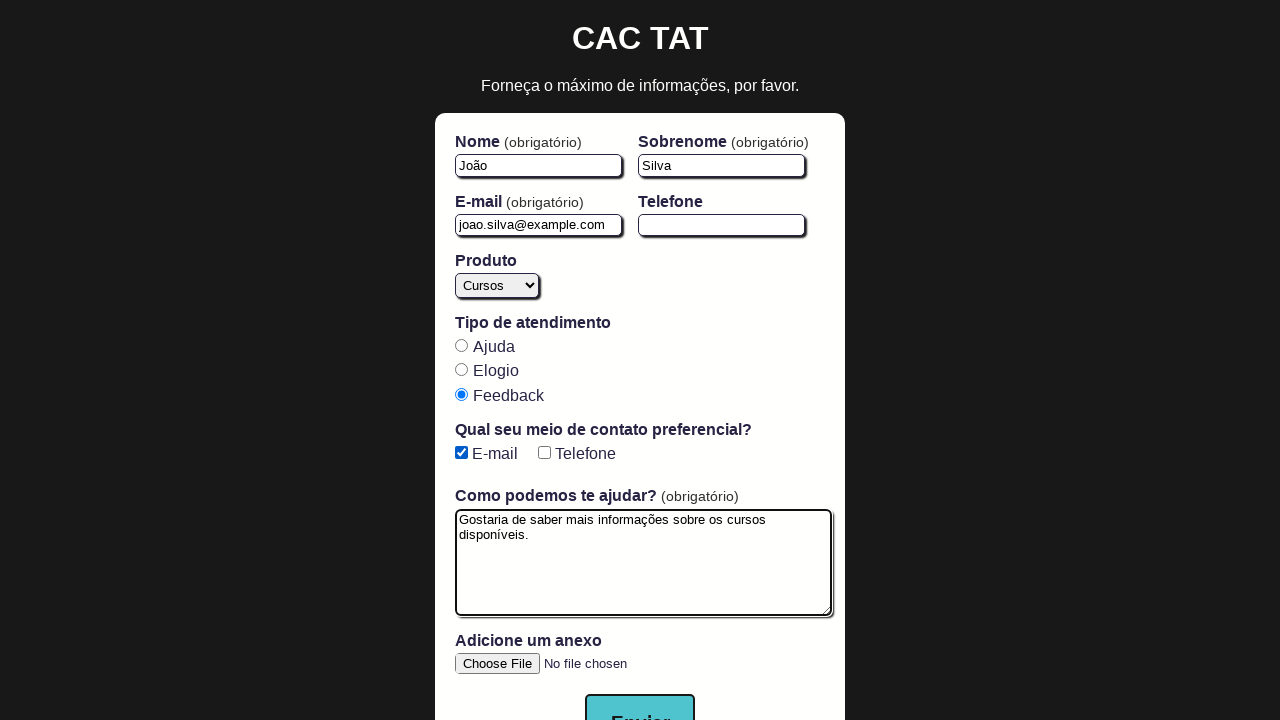

Clicked submit button to submit form at (640, 692) on button[type='submit']
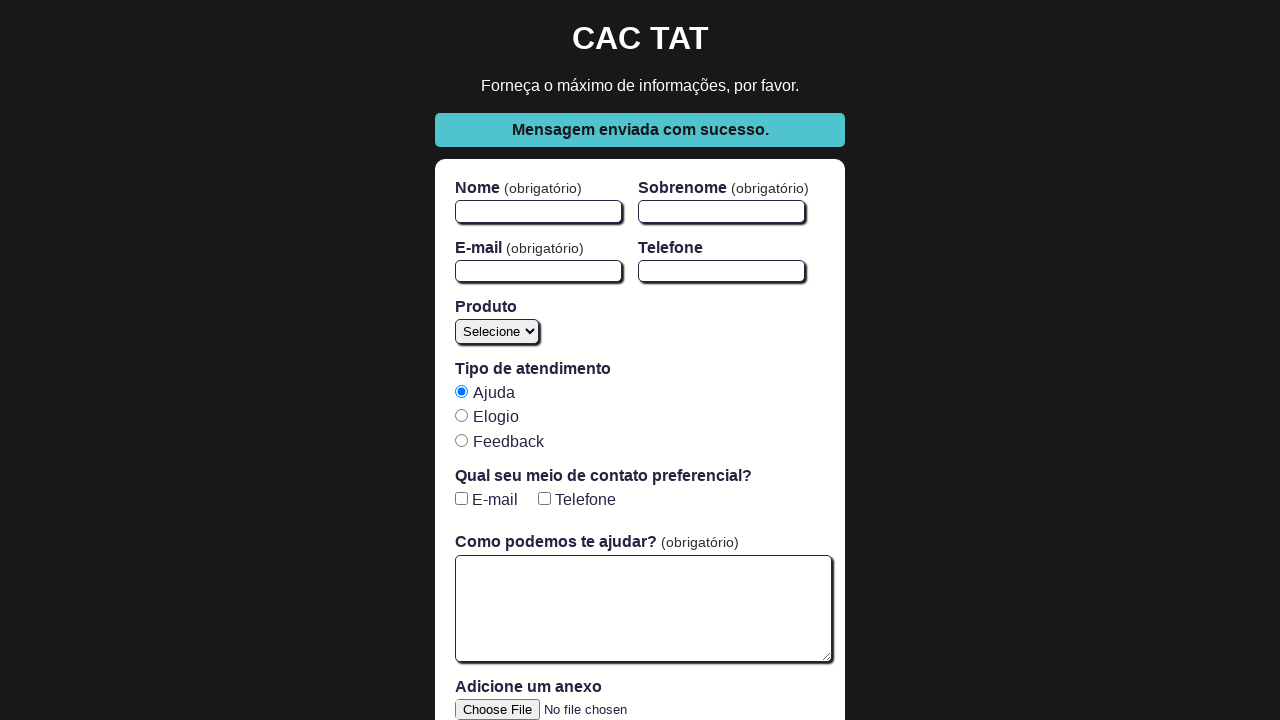

Verified submit button is visible after form submission
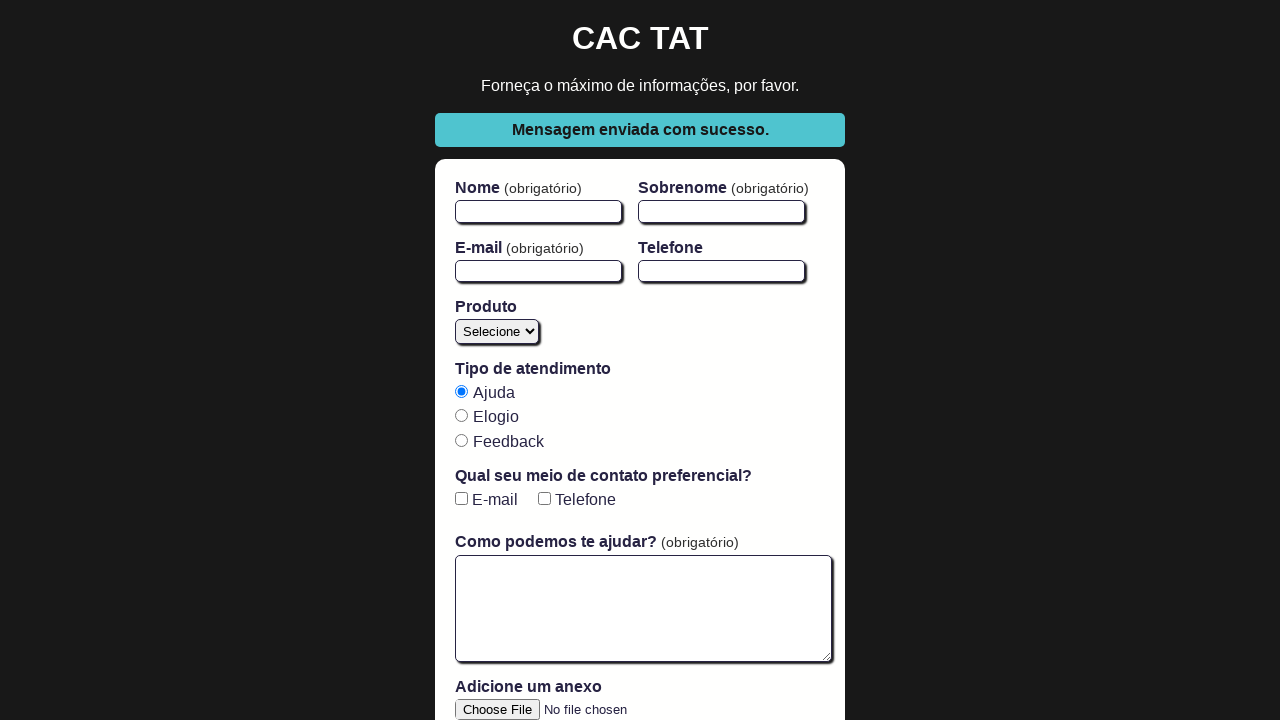

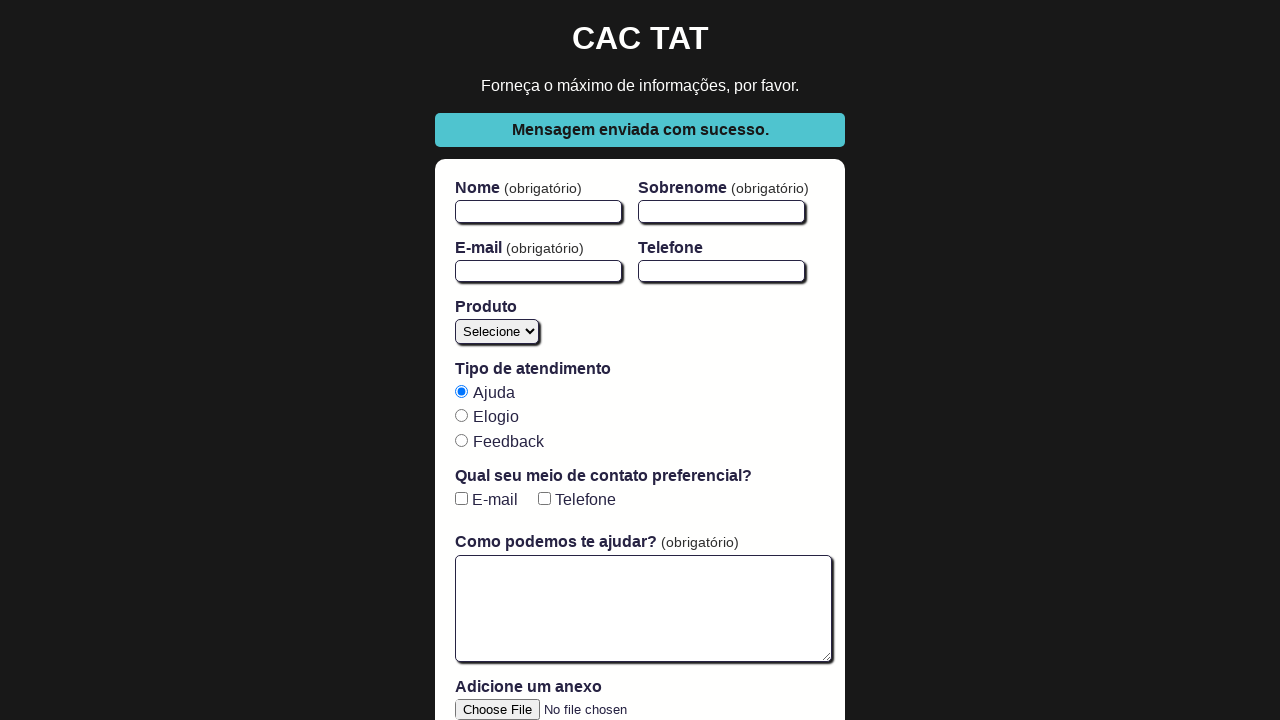